Tests double-click functionality on W3Schools demo page by double-clicking a button and verifying the text changes

Starting URL: https://www.w3schools.com/TAgs/tryit.asp?filename=tryhtml5_ev_ondblclick

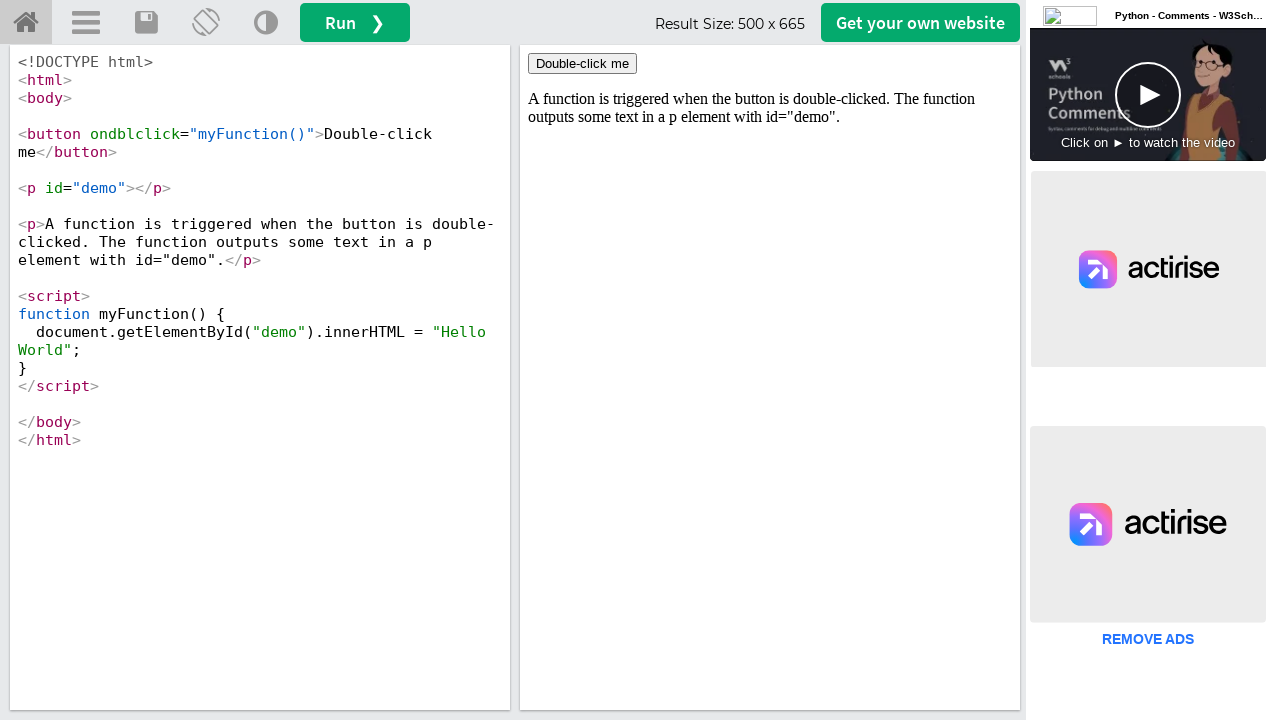

Located iframe containing the demo
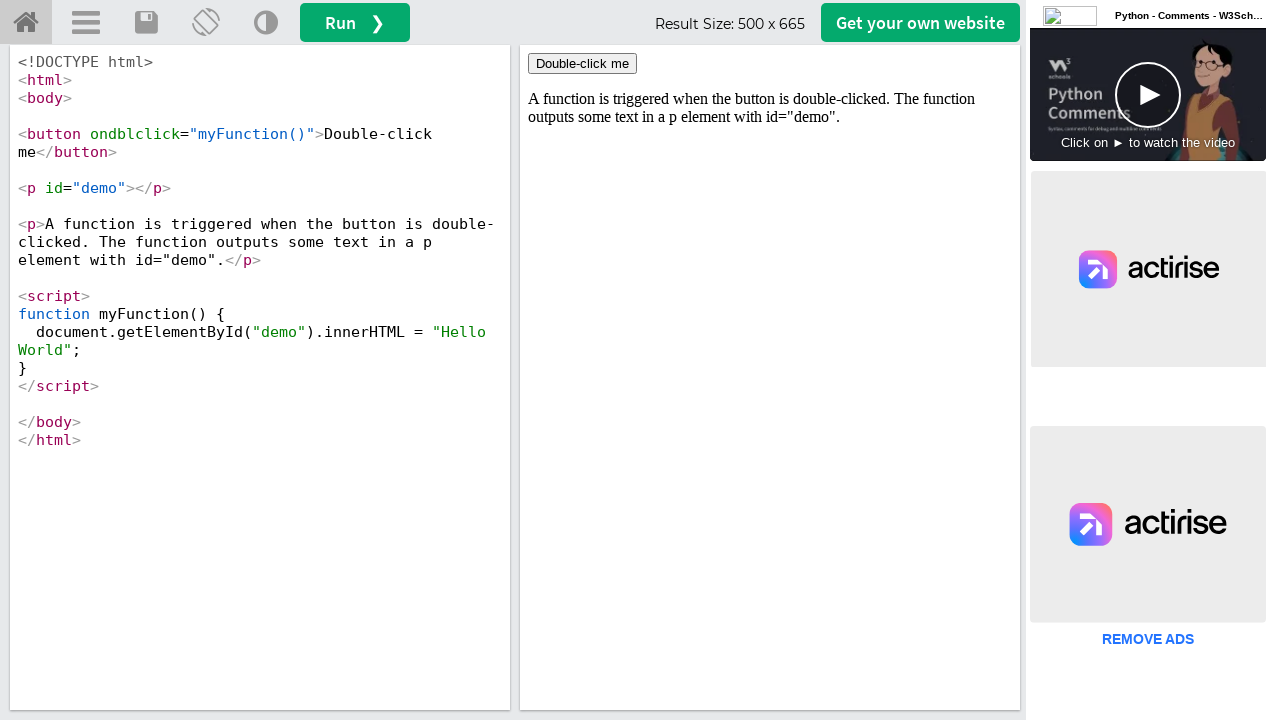

Located the 'Double-click me' button
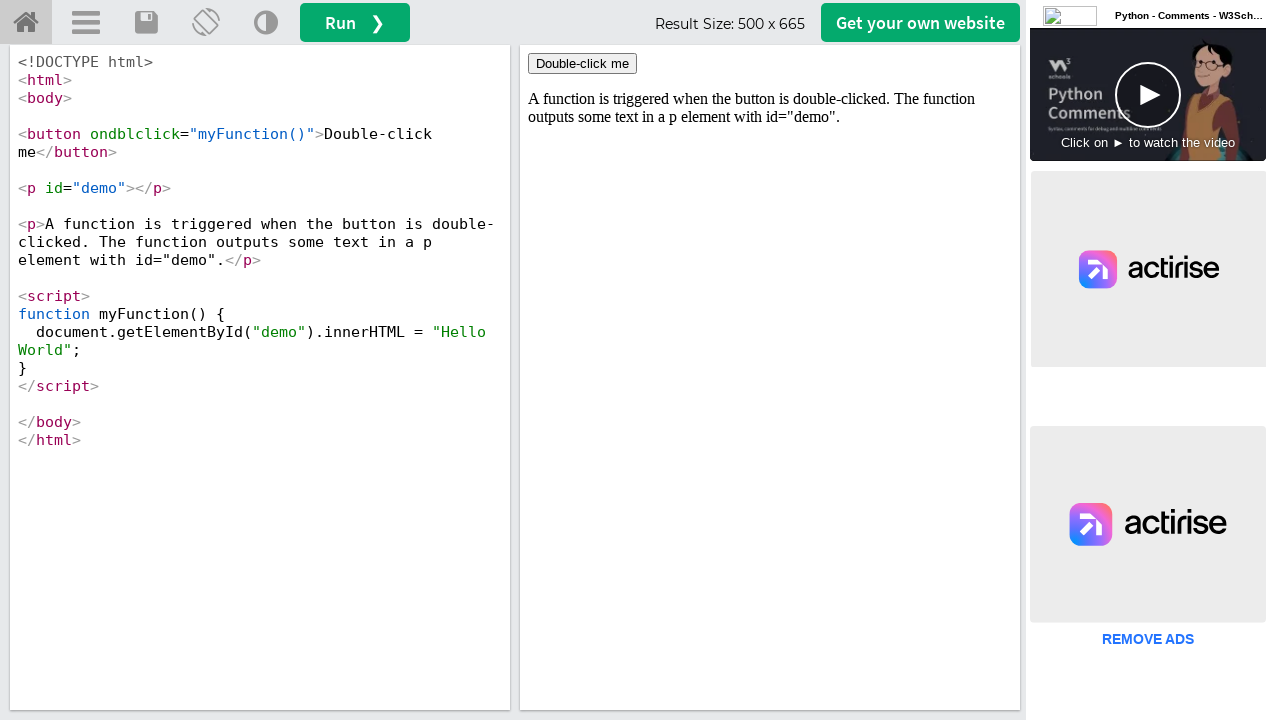

Double-clicked the button at (582, 64) on iframe[id='iframeResult'] >> internal:control=enter-frame >> xpath=//button[text
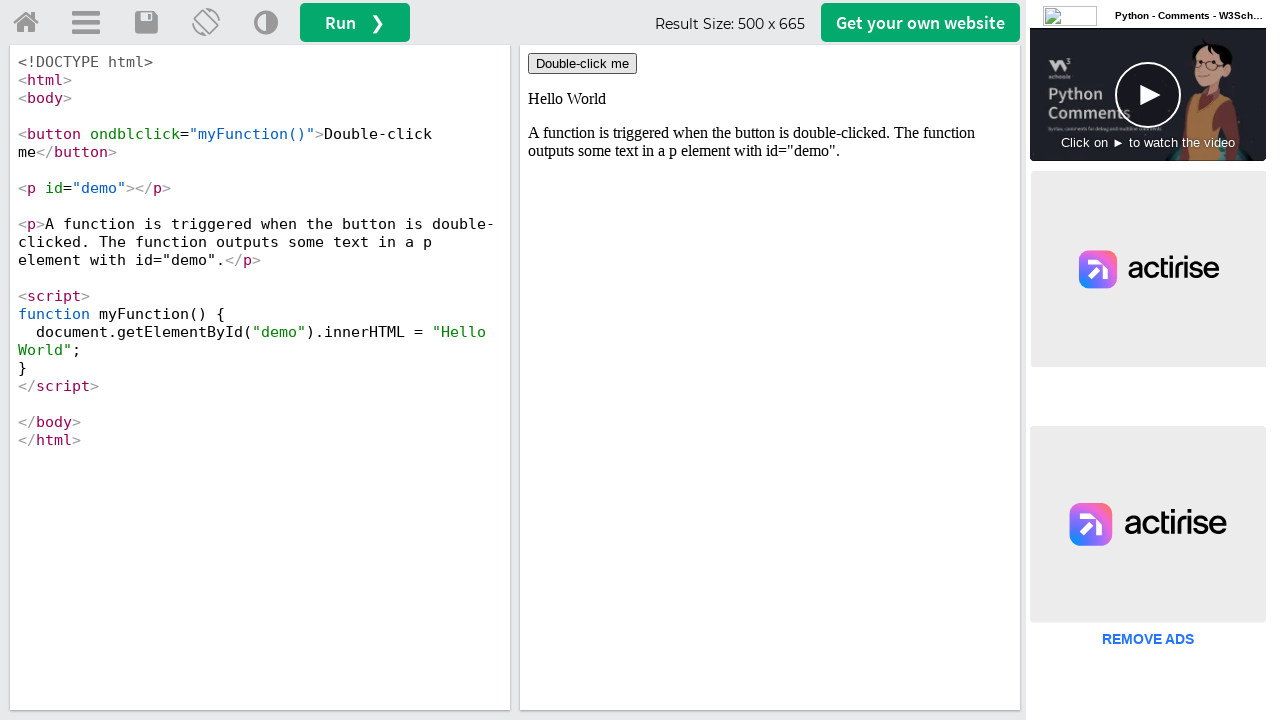

Retrieved text content from demo element
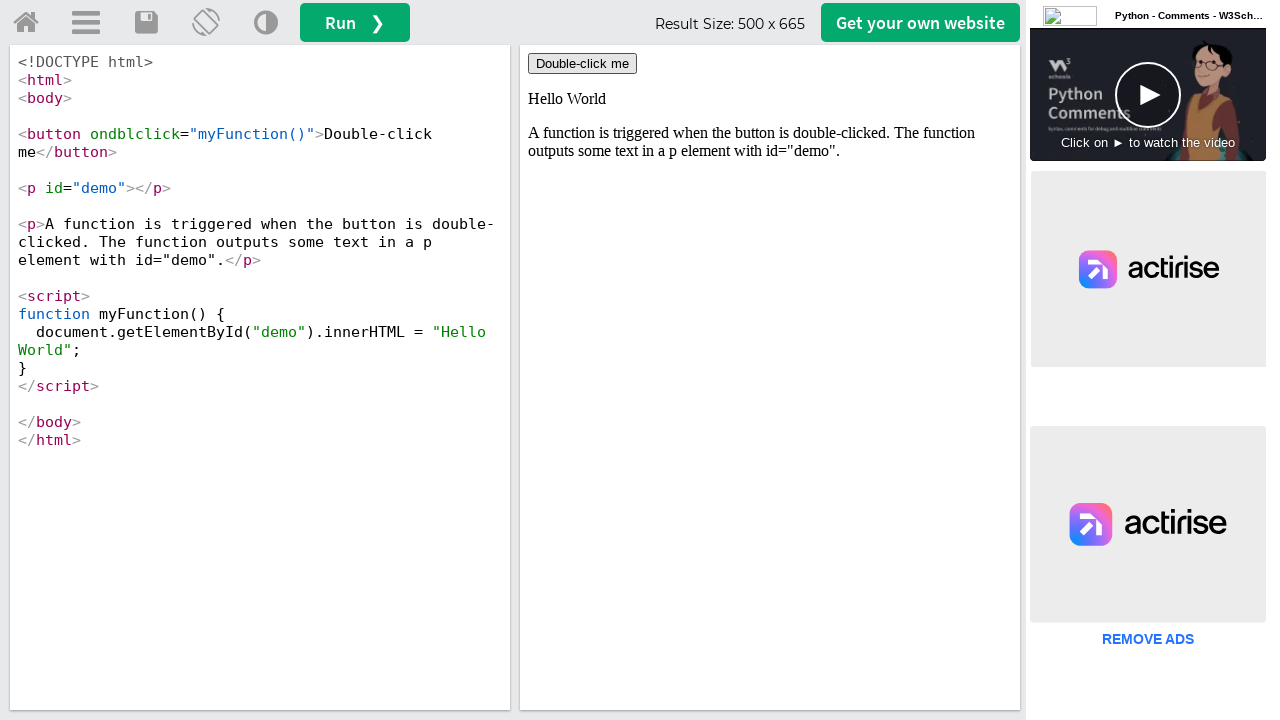

Verified demo text changed to 'Hello World' after double-click
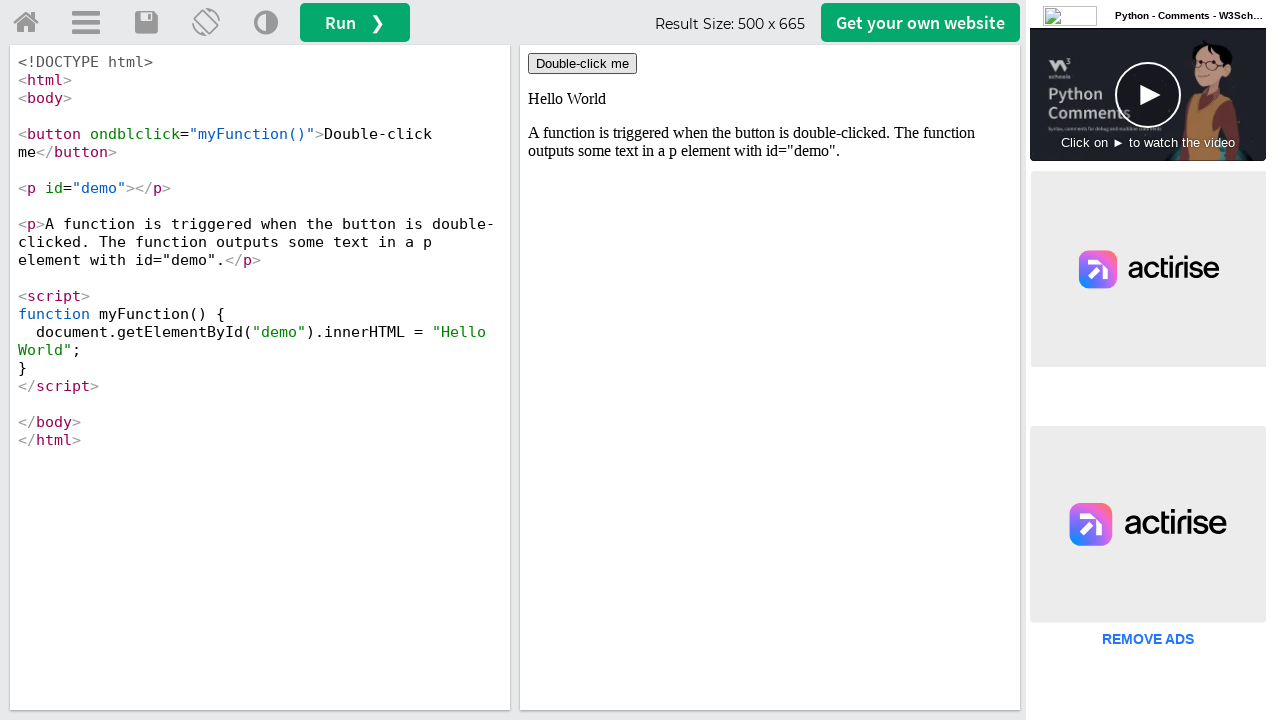

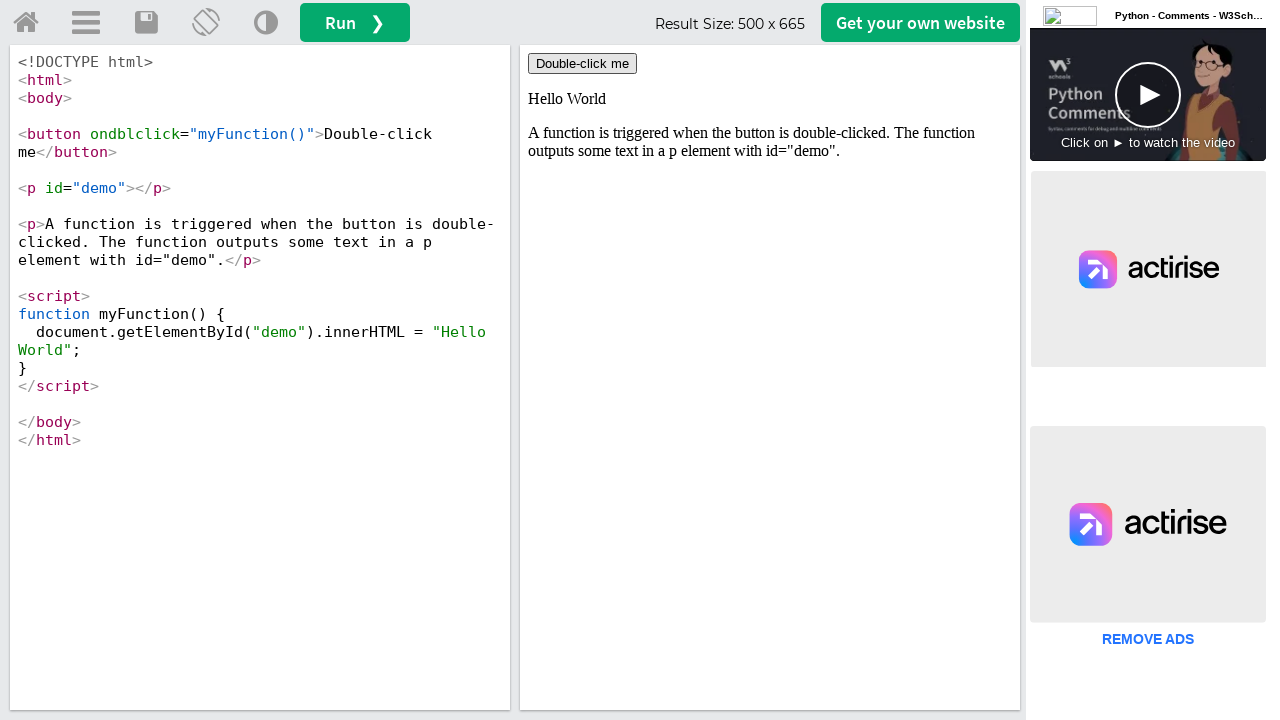